Tests filling out multiple contact forms on a complicated page by entering name, email, and message fields across three different contact form sections

Starting URL: https://ultimateqa.com/complicated-page

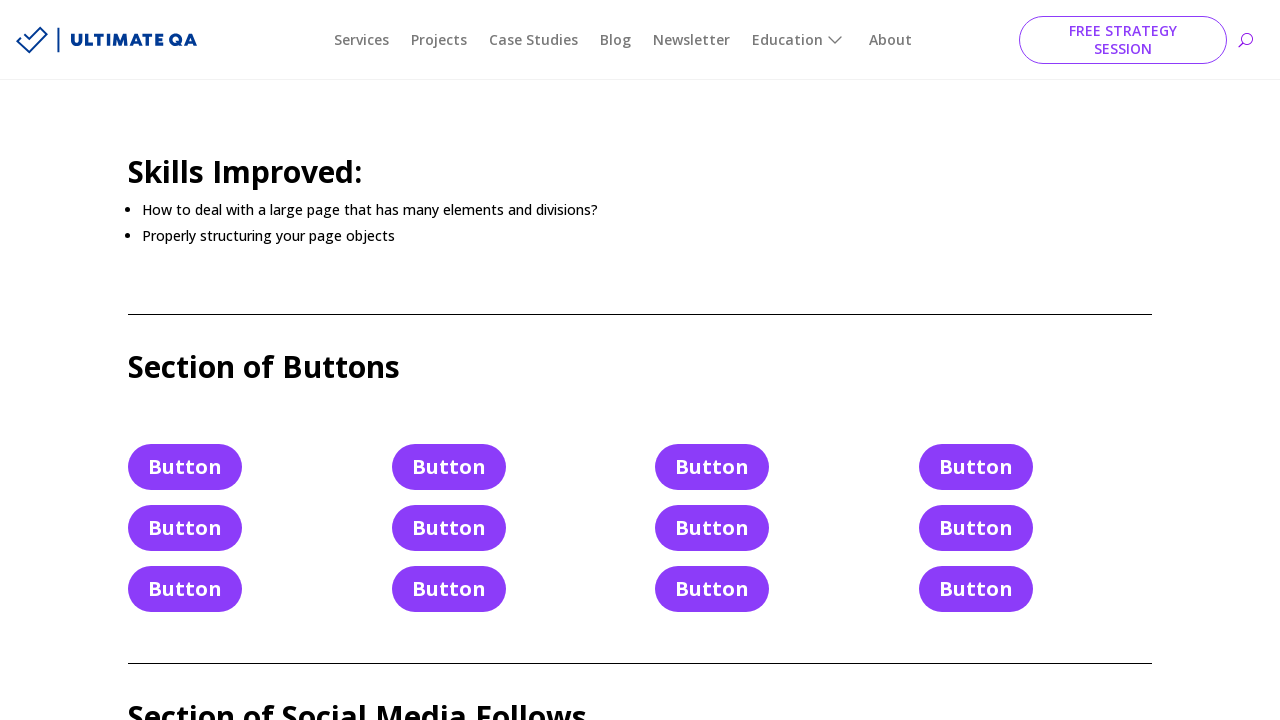

Navigated to complicated page with multiple contact forms
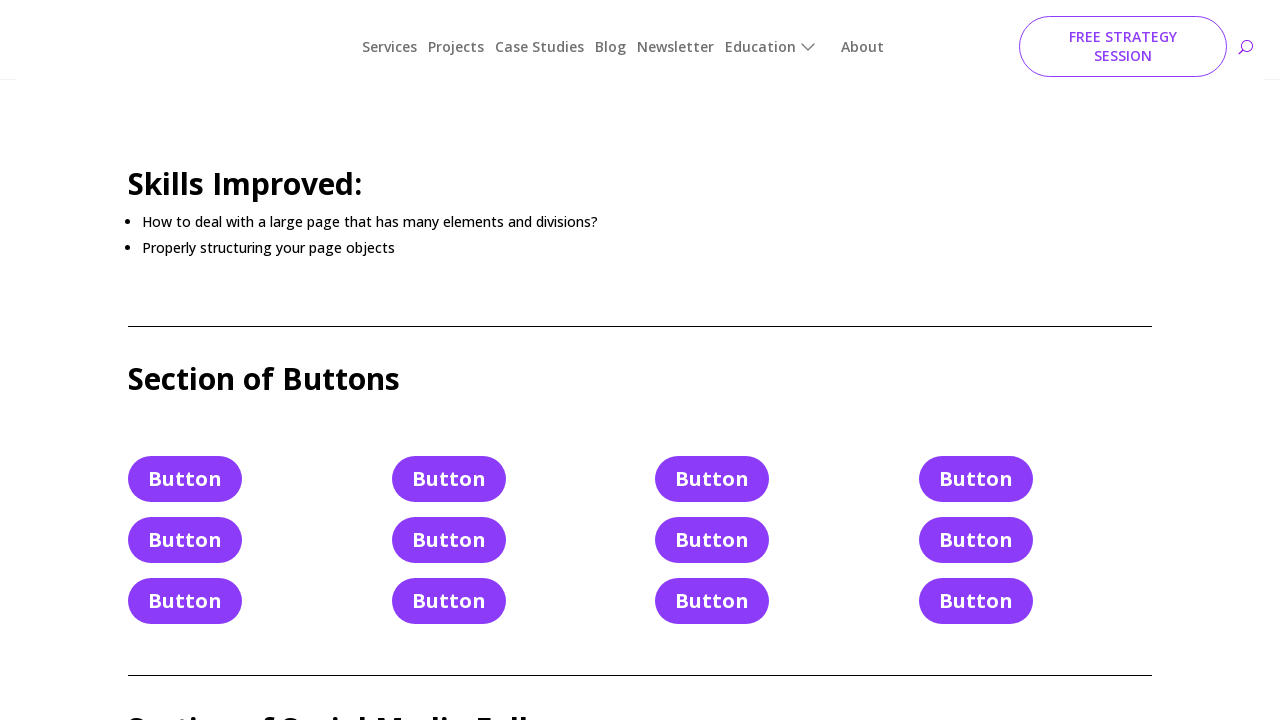

Filled name field in first contact form with 'TEST_NAME' on #et_pb_contact_name_0
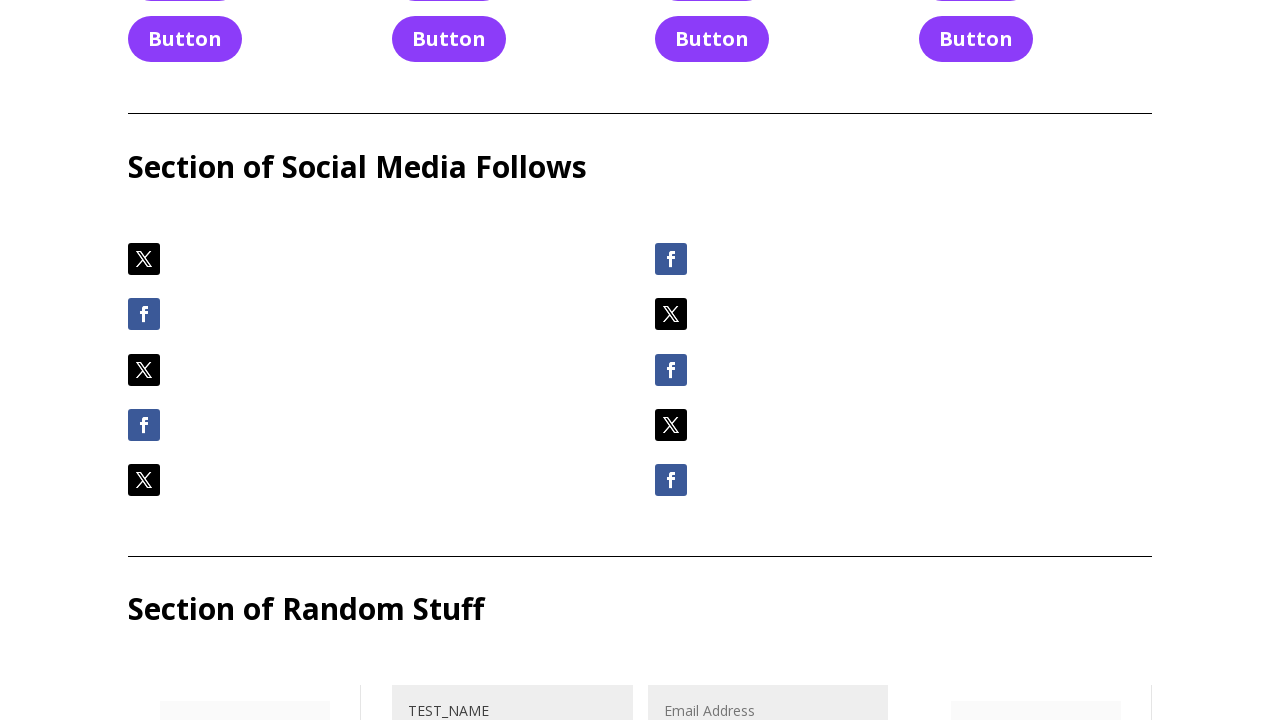

Filled email field in first contact form with 'email@email.email' on #et_pb_contact_email_0
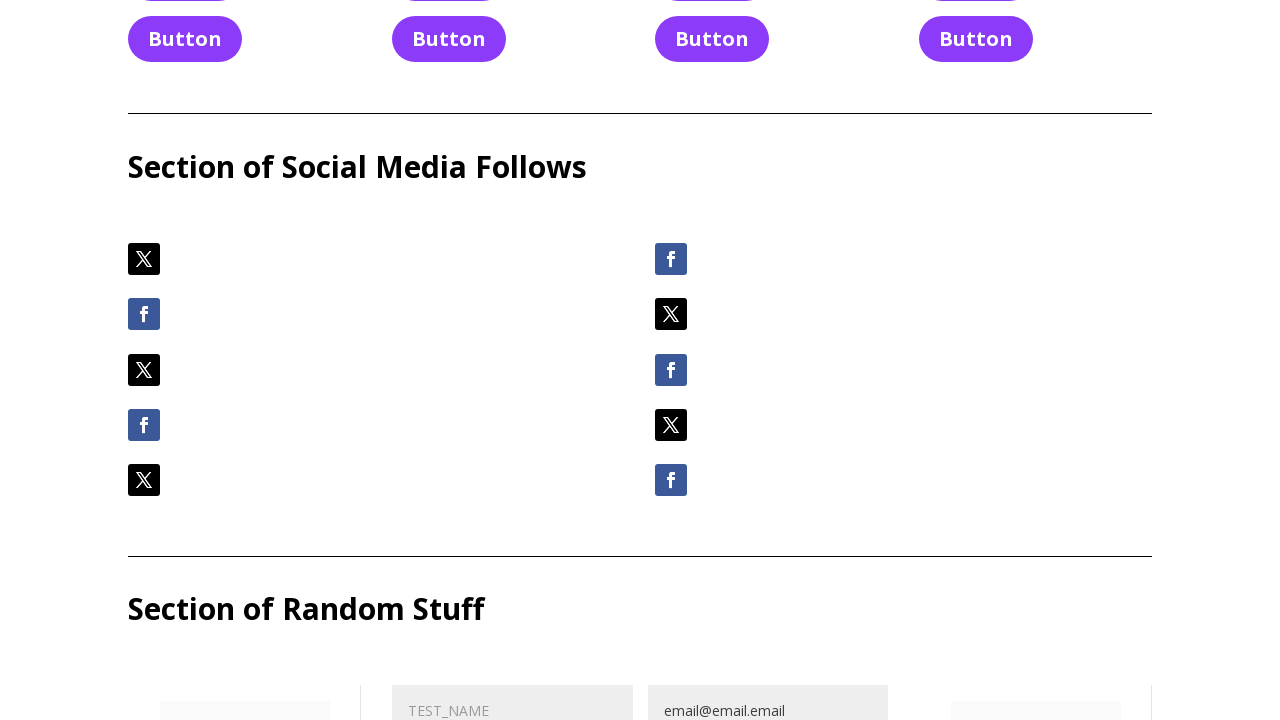

Filled message field in first contact form with multi-line text on #et_pb_contact_message_0
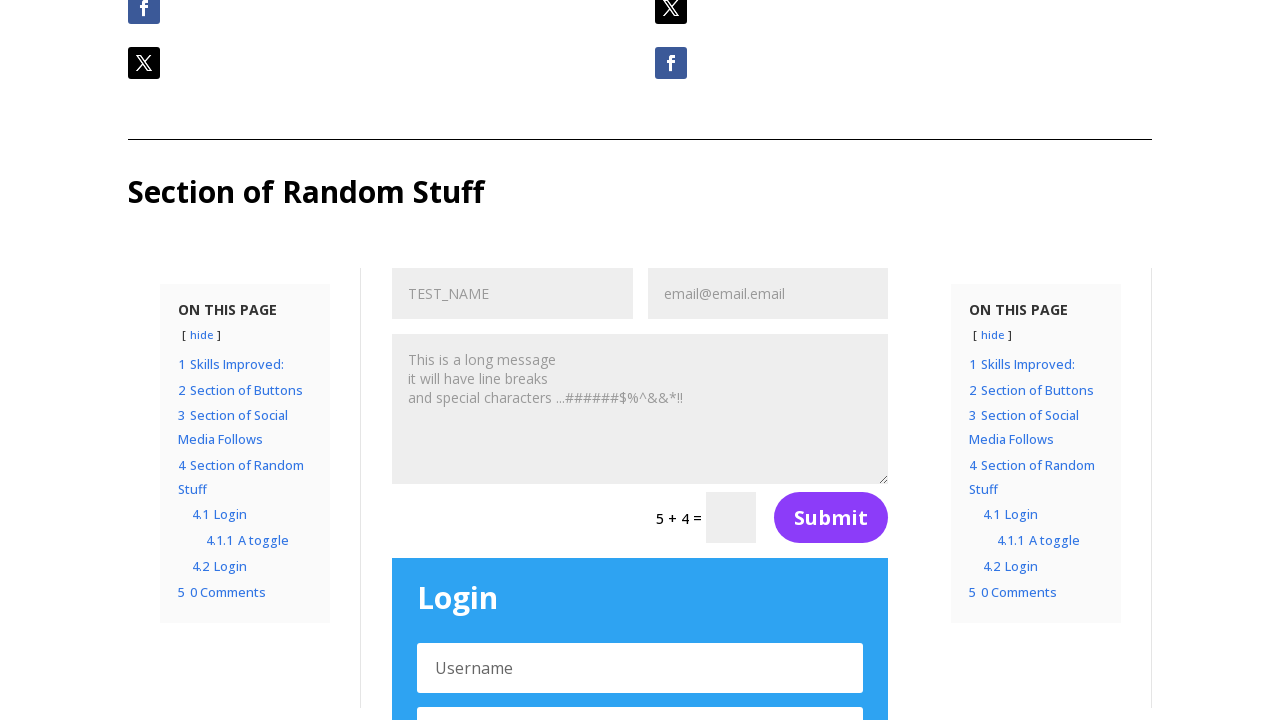

Filled name field in second contact form with 'TEST_NAME' on #et_pb_contact_name_1
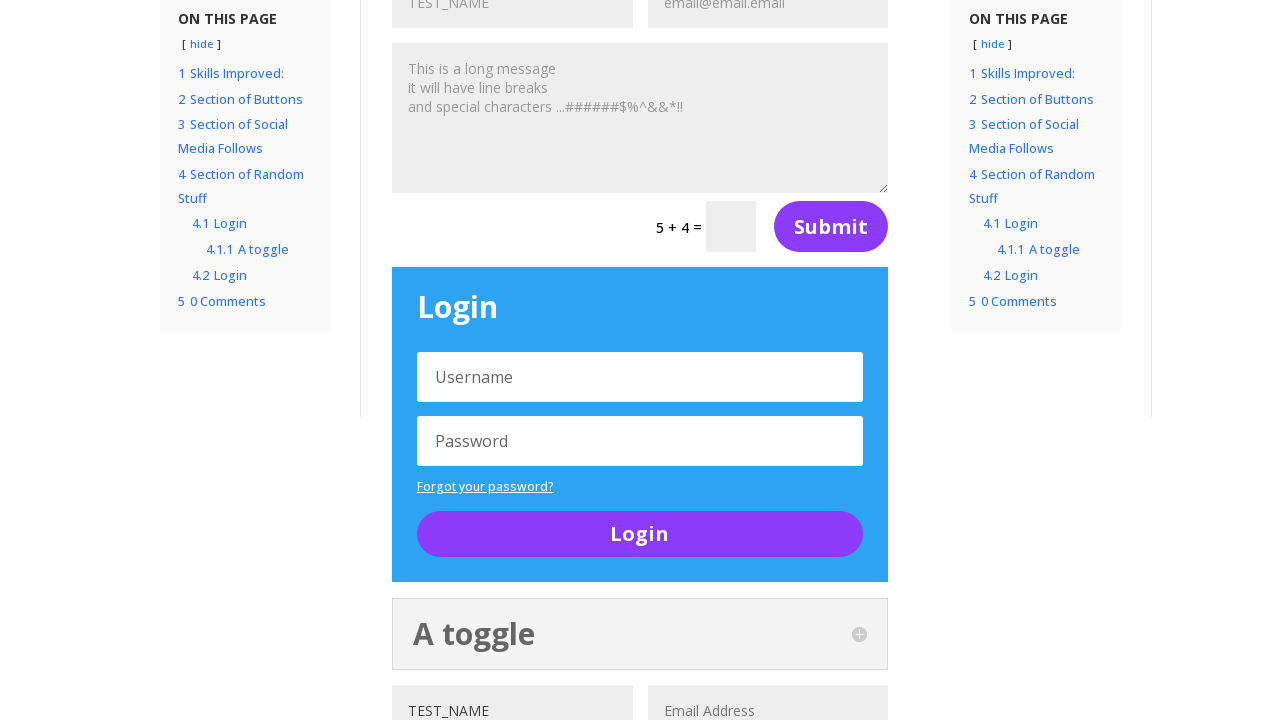

Filled email field in second contact form with 'email@email.email' on #et_pb_contact_email_1
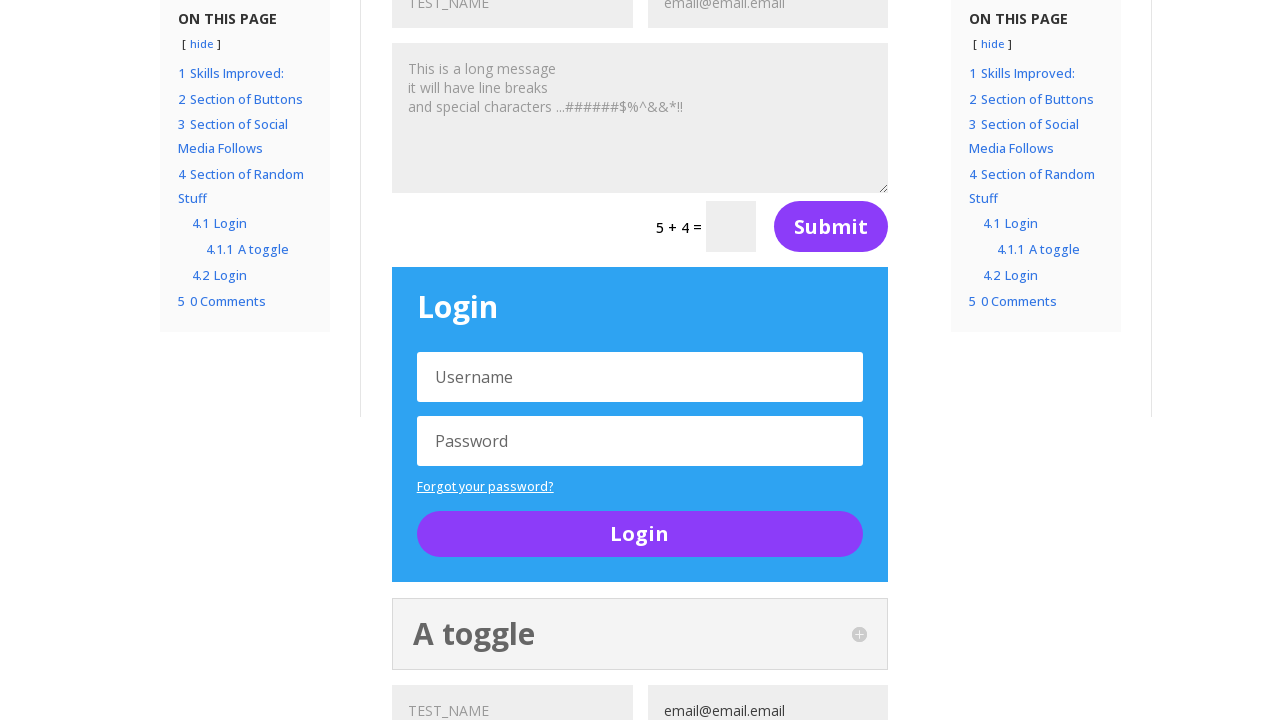

Filled message field in second contact form with multi-line text on #et_pb_contact_message_1
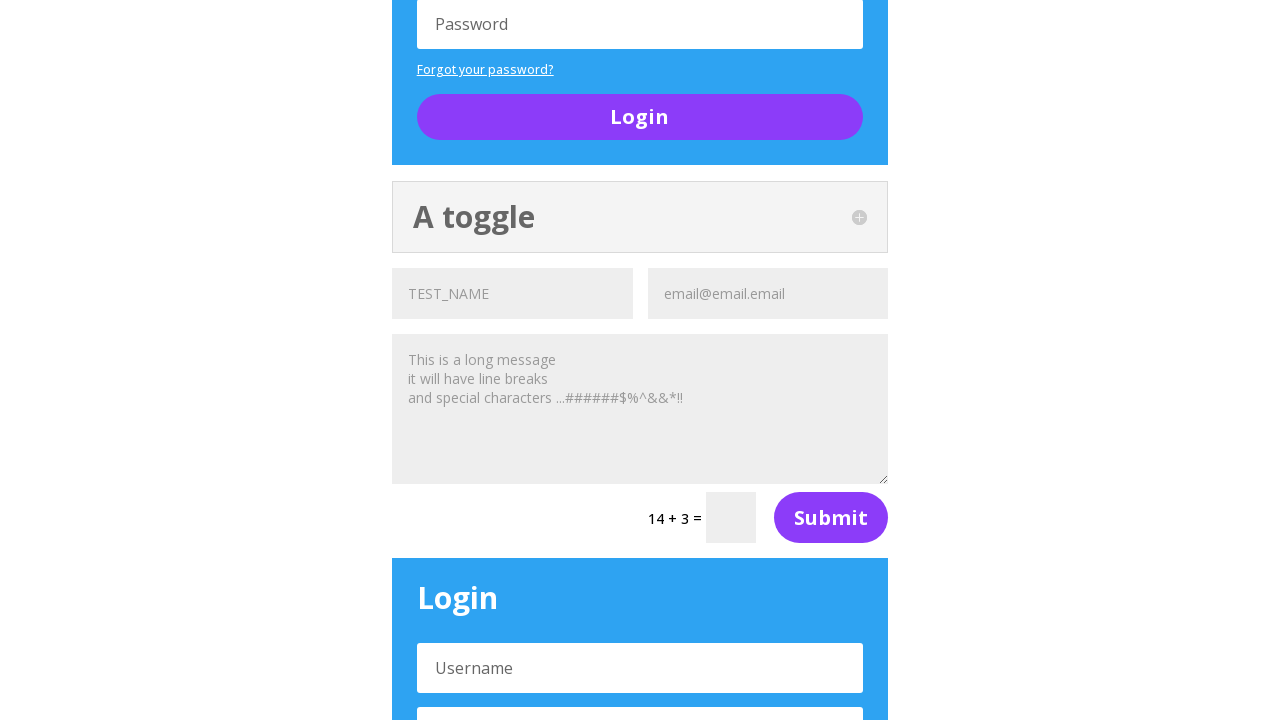

Filled name field in third contact form with 'TEST_NAME' on #et_pb_contact_name_2
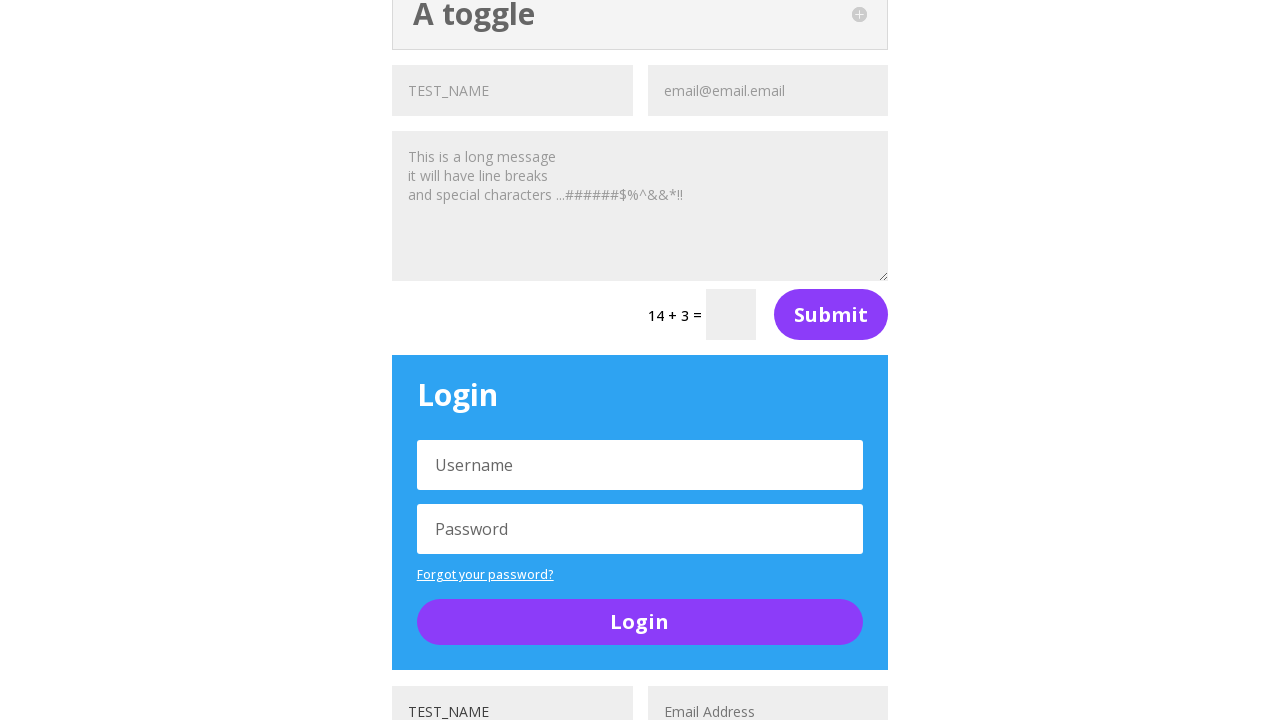

Filled email field in third contact form with 'email@email.email' on #et_pb_contact_email_2
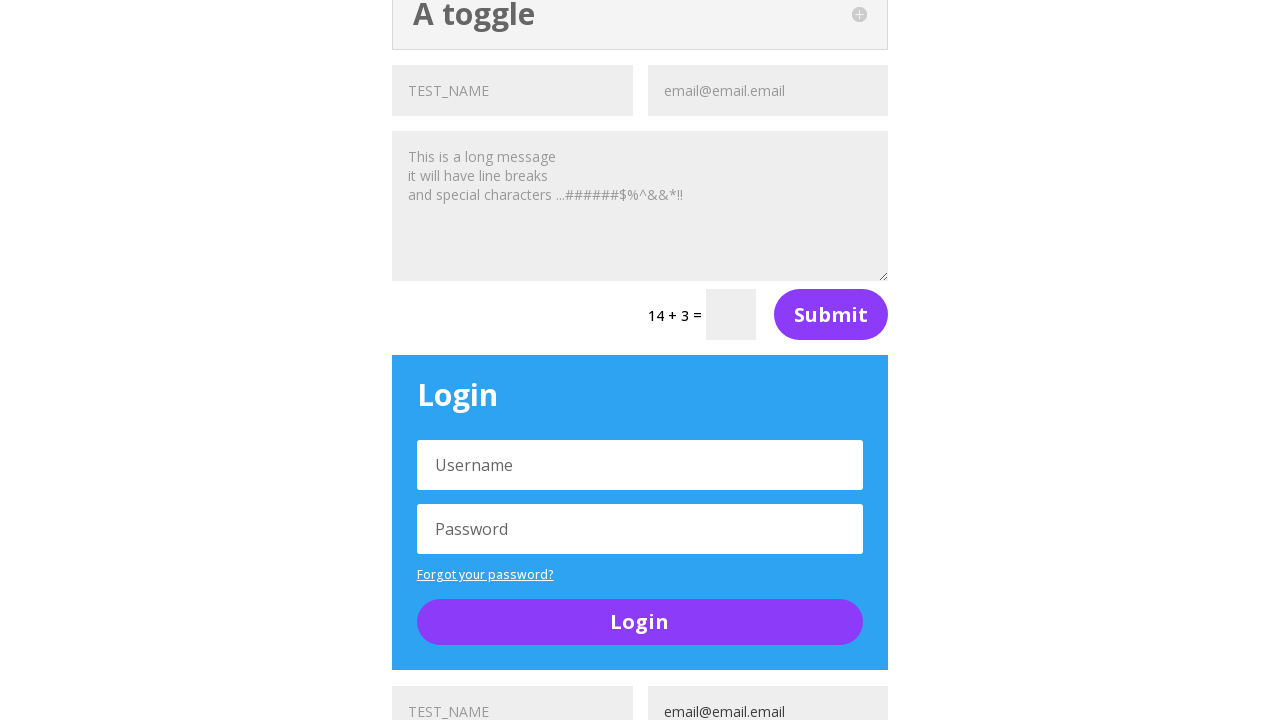

Filled message field in third contact form with multi-line text on #et_pb_contact_message_2
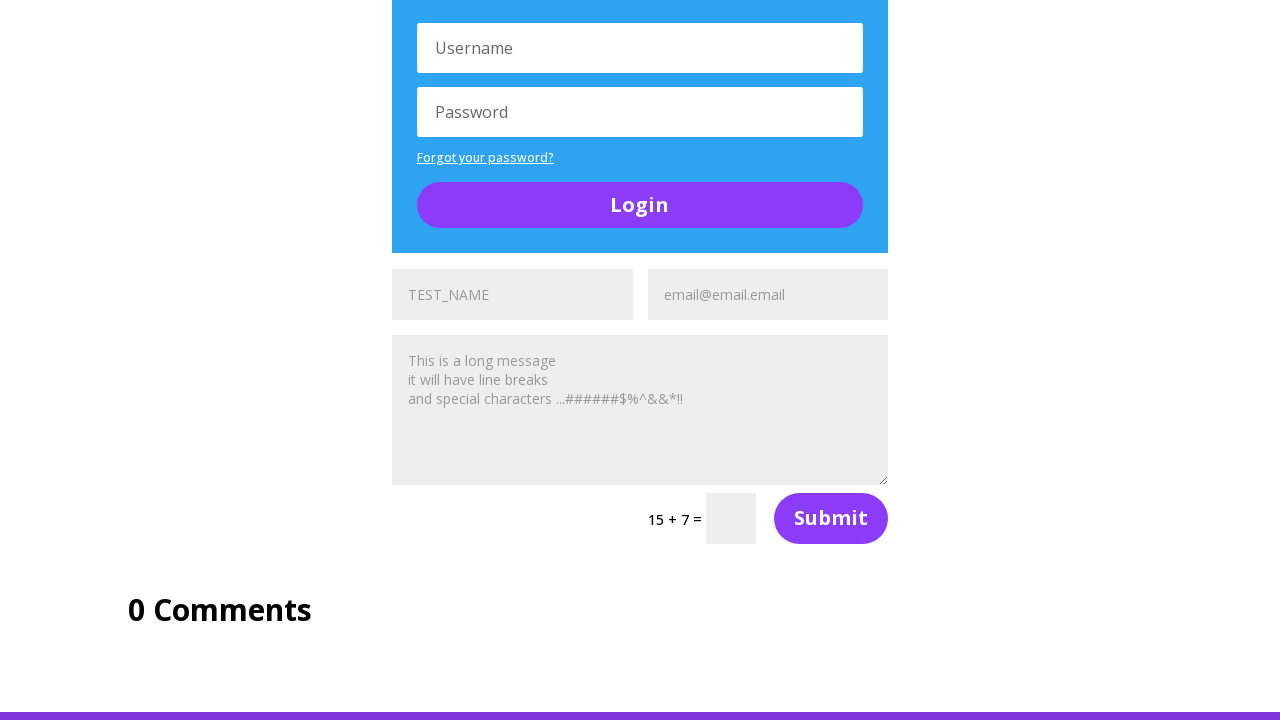

Located message element in third contact form
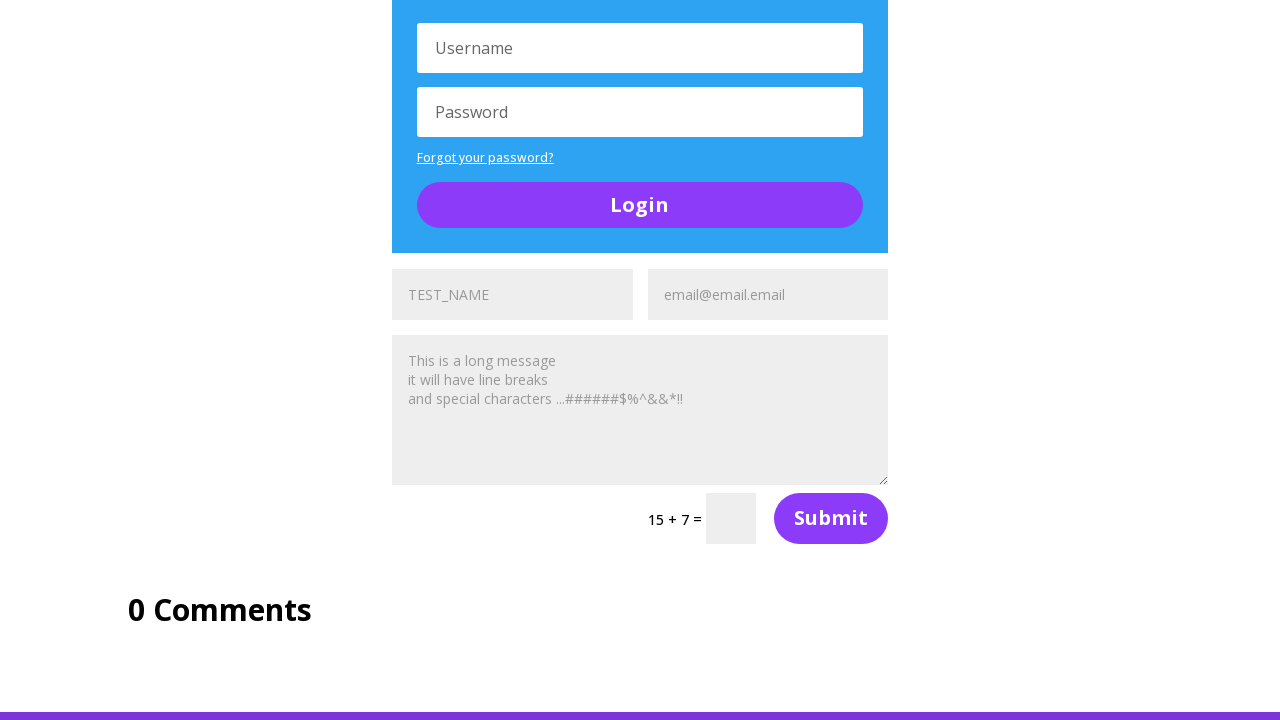

Verified message text in third form matches expected content
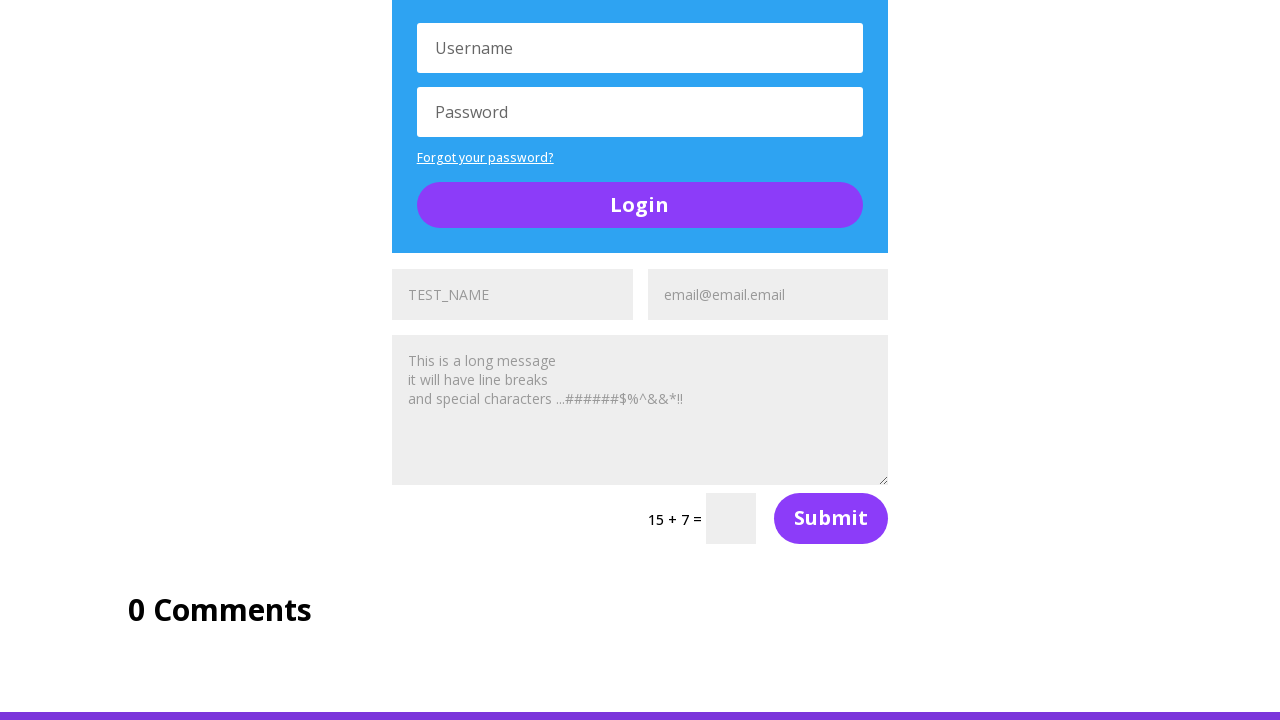

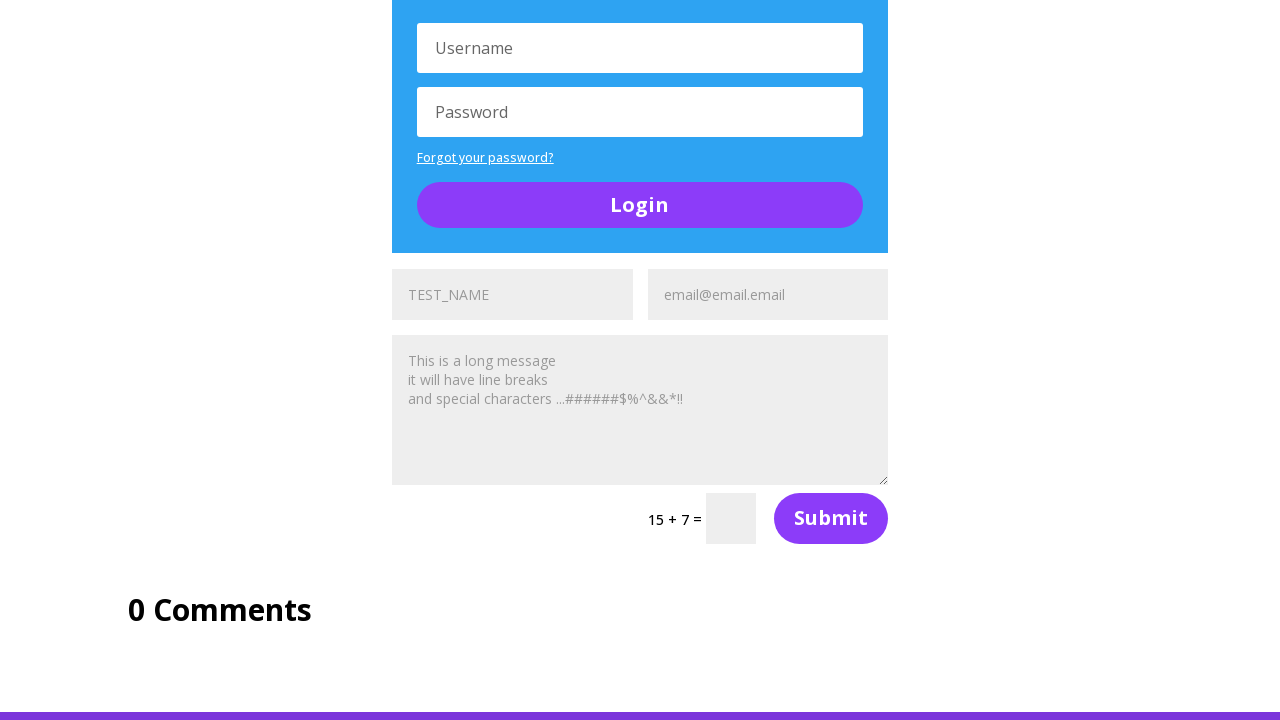